Tests that the currently applied filter is highlighted when clicking filter links

Starting URL: https://demo.playwright.dev/todomvc

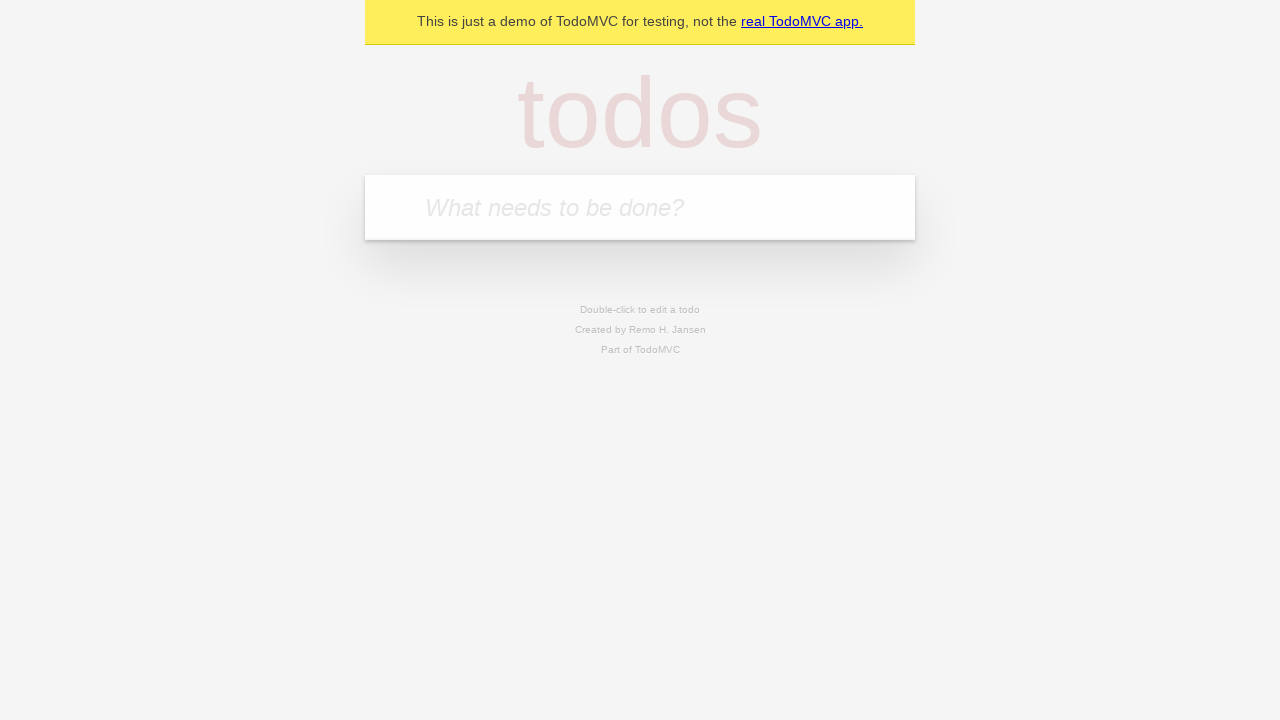

Filled todo input with 'buy some cheese' on internal:attr=[placeholder="What needs to be done?"i]
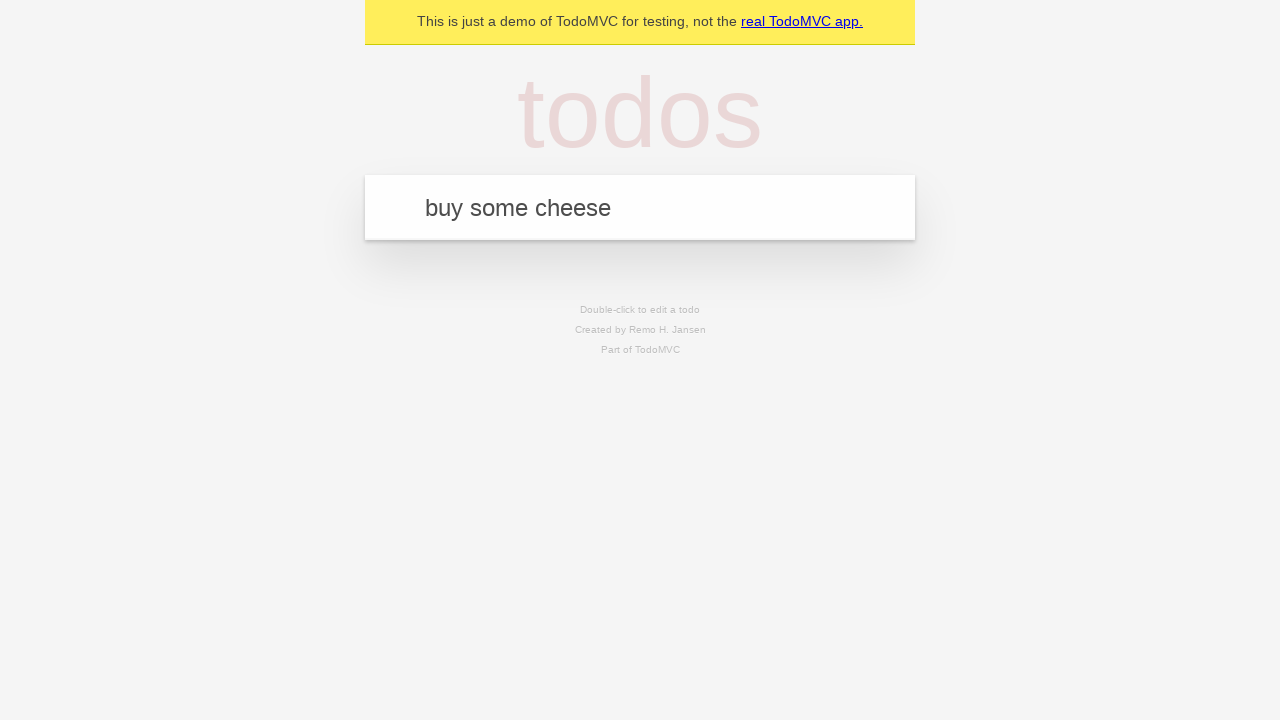

Pressed Enter to create todo 'buy some cheese' on internal:attr=[placeholder="What needs to be done?"i]
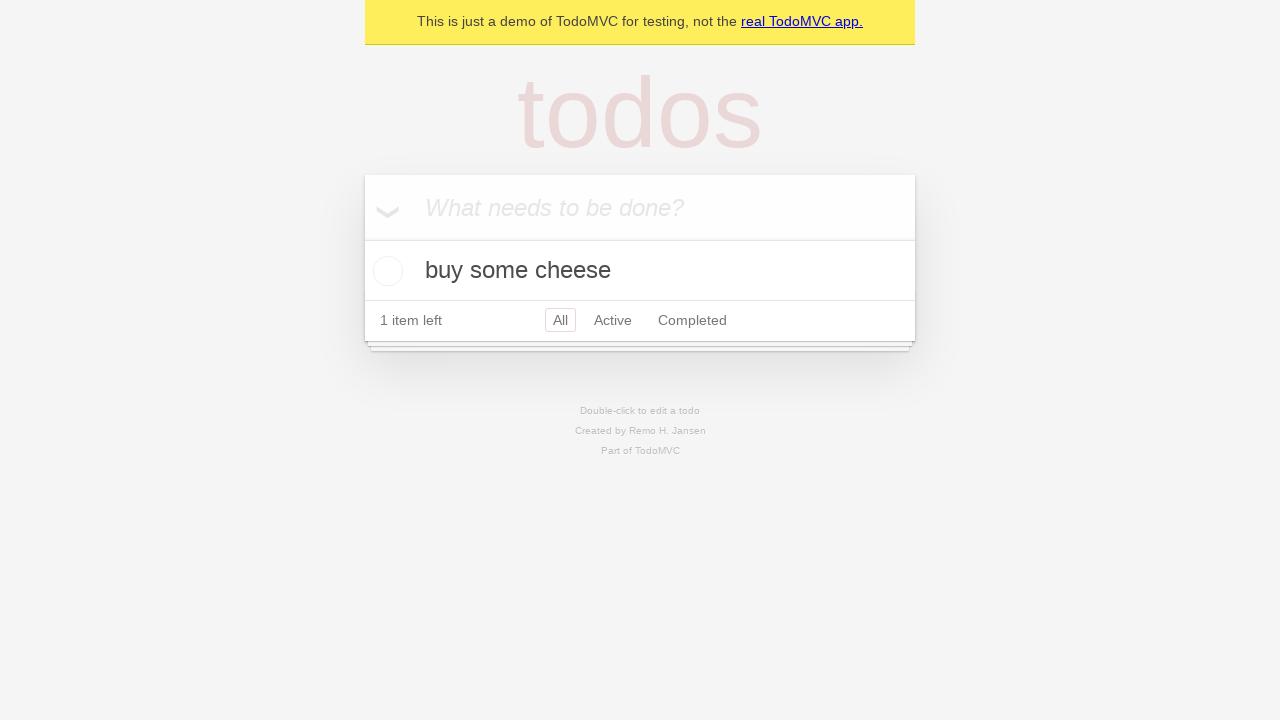

Filled todo input with 'feed the cat' on internal:attr=[placeholder="What needs to be done?"i]
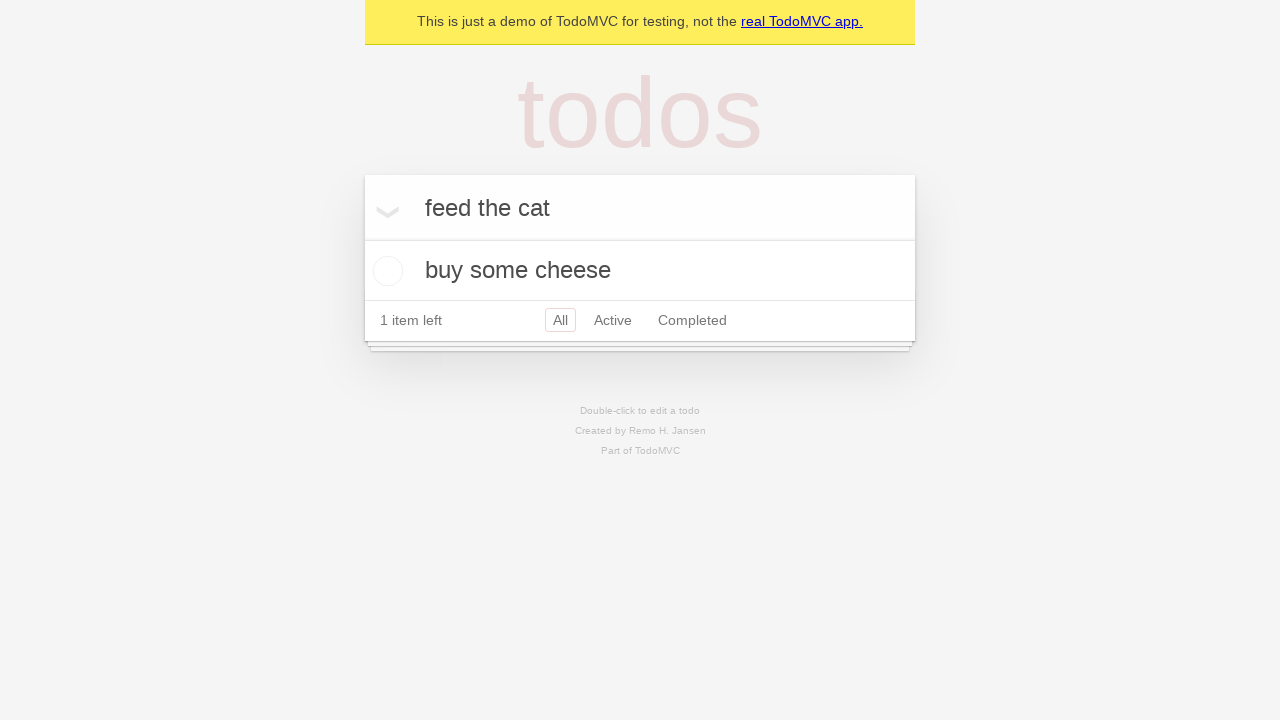

Pressed Enter to create todo 'feed the cat' on internal:attr=[placeholder="What needs to be done?"i]
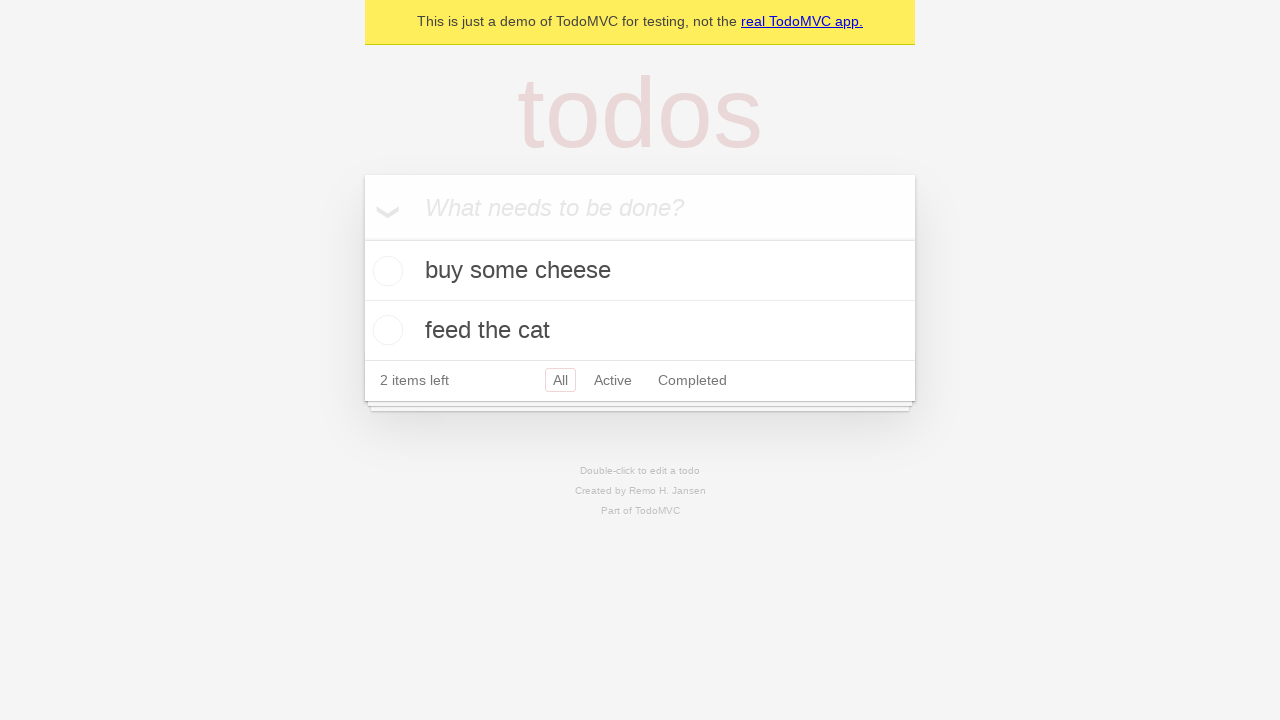

Filled todo input with 'book a doctors appointment' on internal:attr=[placeholder="What needs to be done?"i]
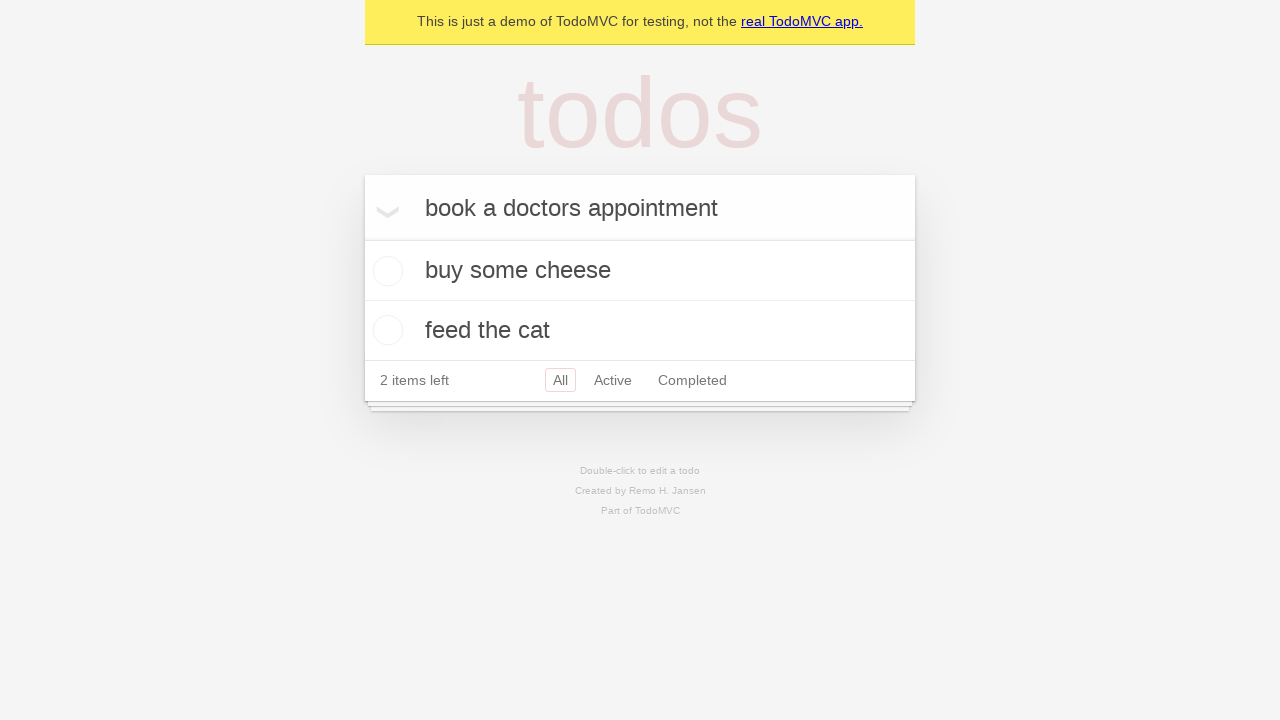

Pressed Enter to create todo 'book a doctors appointment' on internal:attr=[placeholder="What needs to be done?"i]
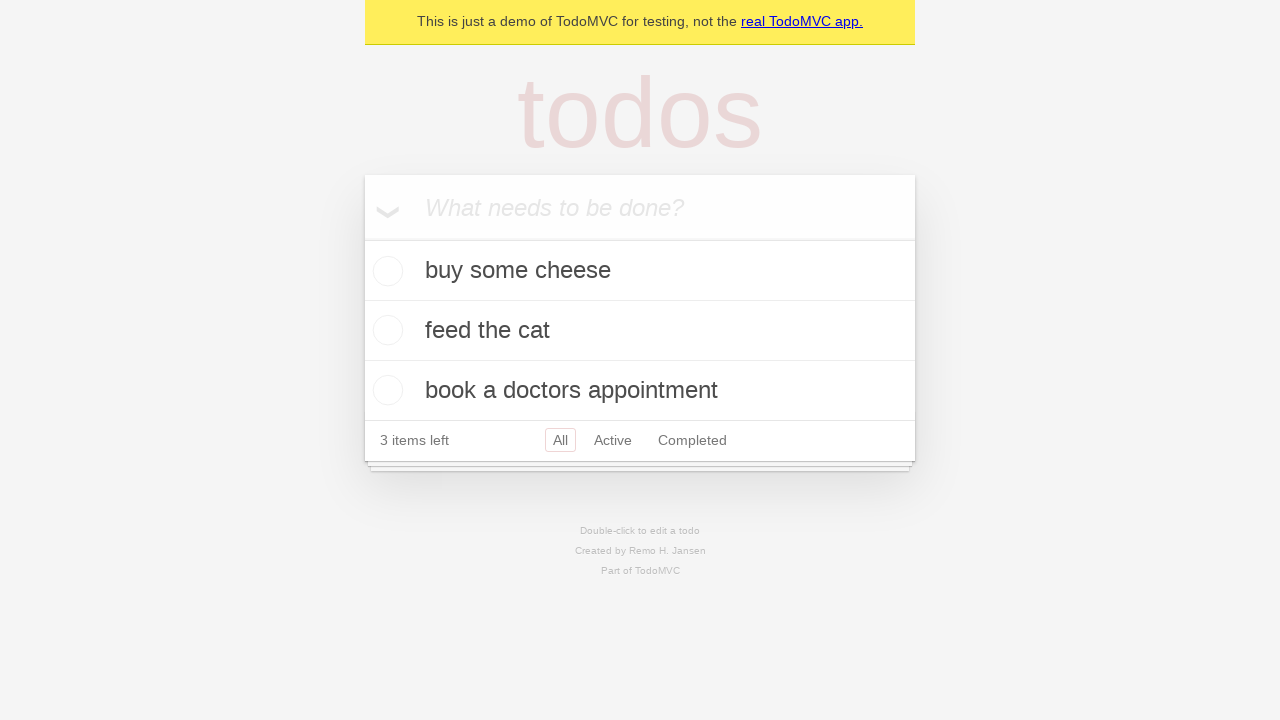

Waited for todo items to be rendered
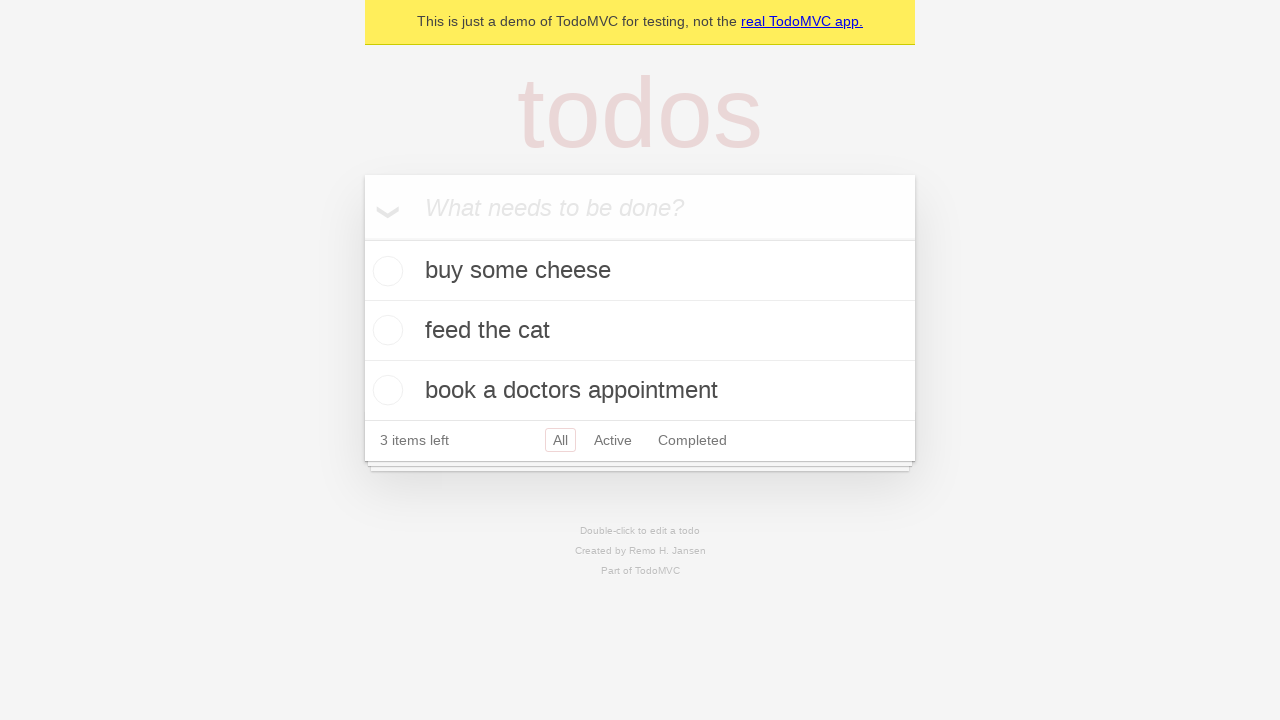

Clicked Active filter link at (613, 440) on internal:role=link[name="Active"i]
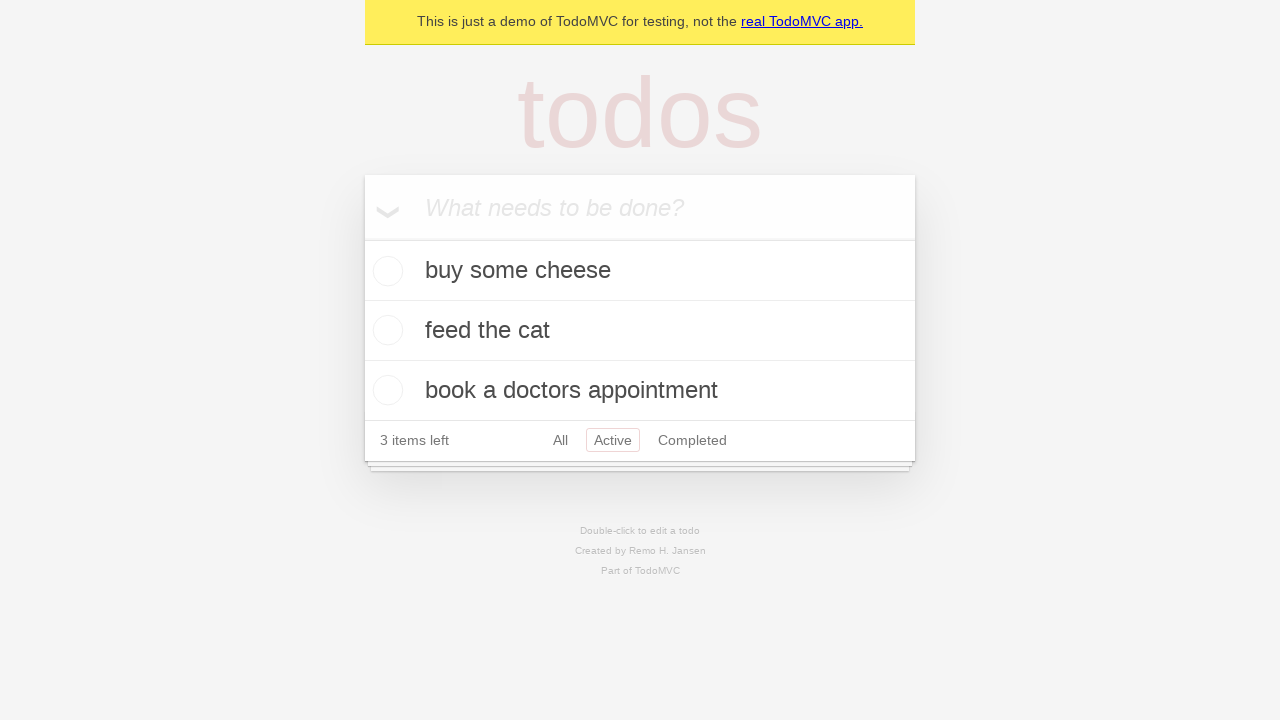

Clicked Completed filter link and verified it is highlighted at (692, 440) on internal:role=link[name="Completed"i]
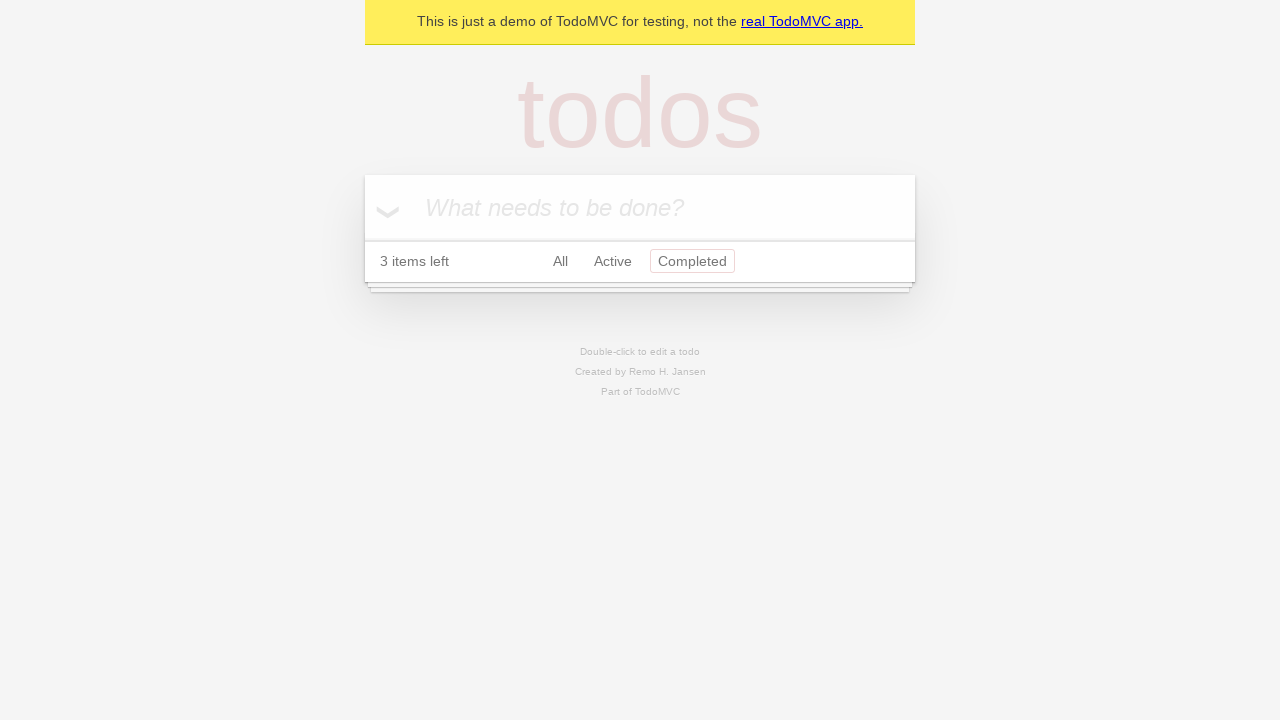

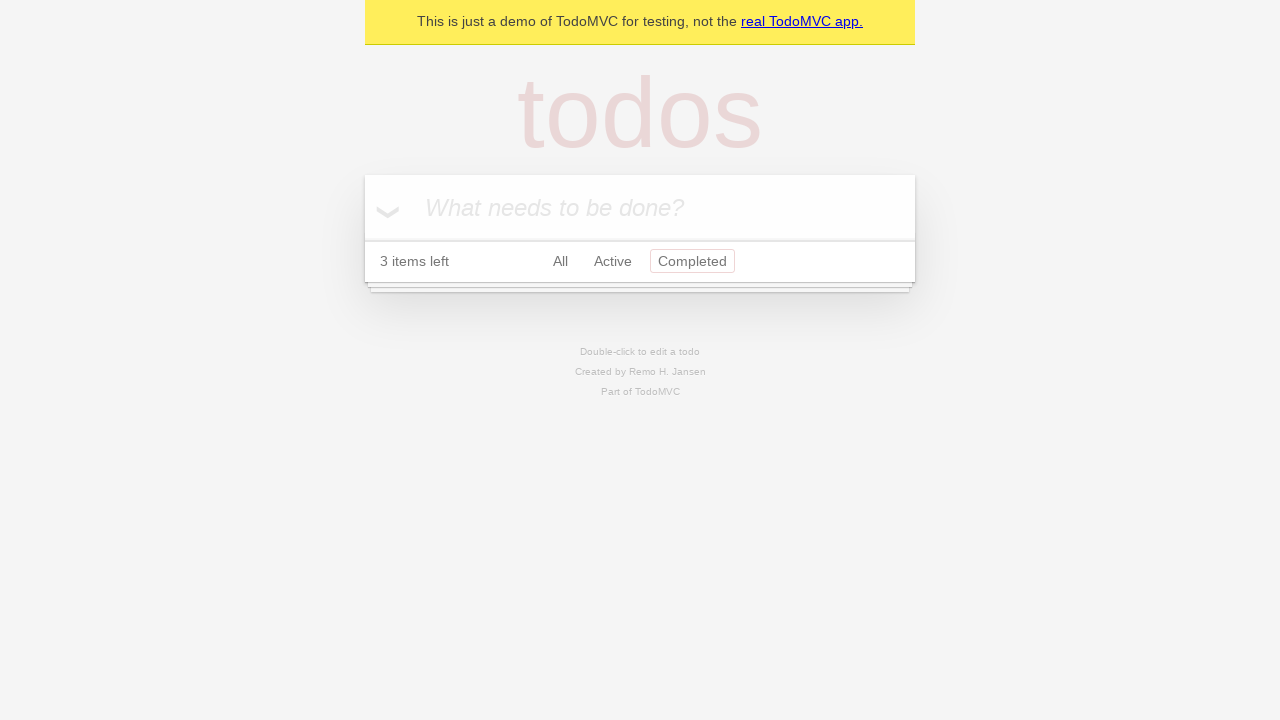